Tests that a right click on the dynamic click button does not trigger the dynamic click output message

Starting URL: https://demoqa.com/buttons

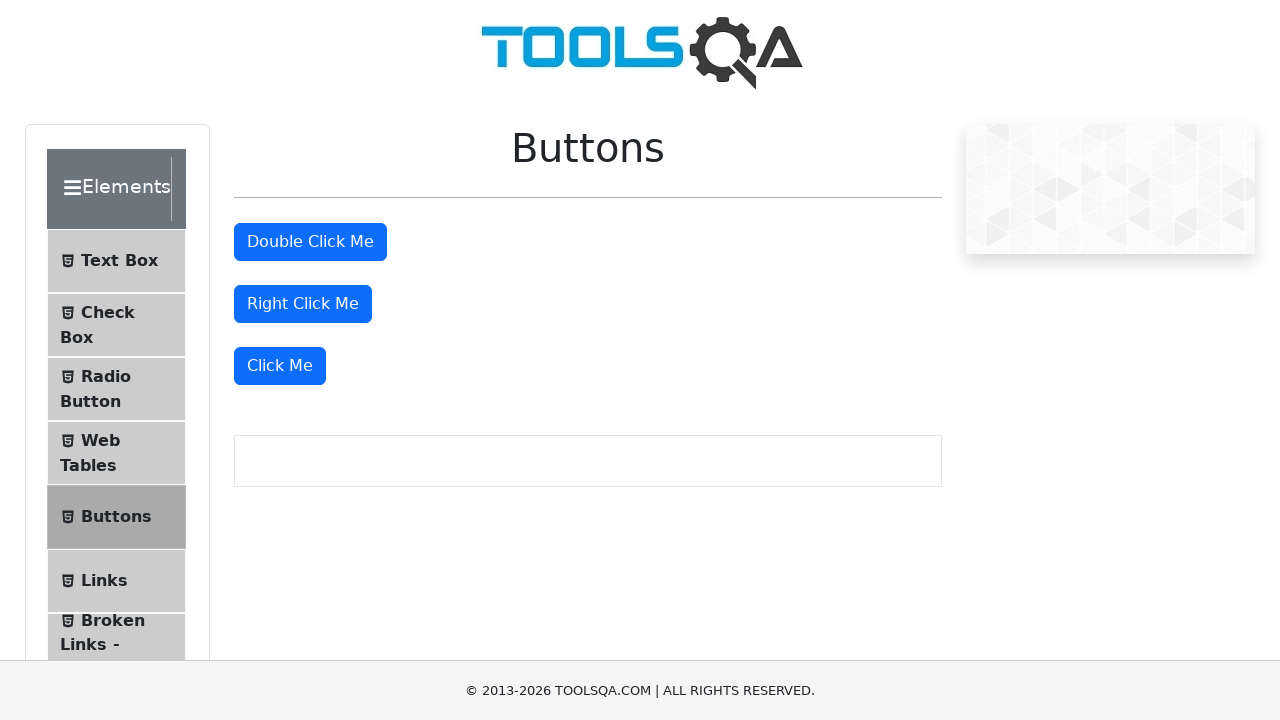

Navigated to https://demoqa.com/buttons
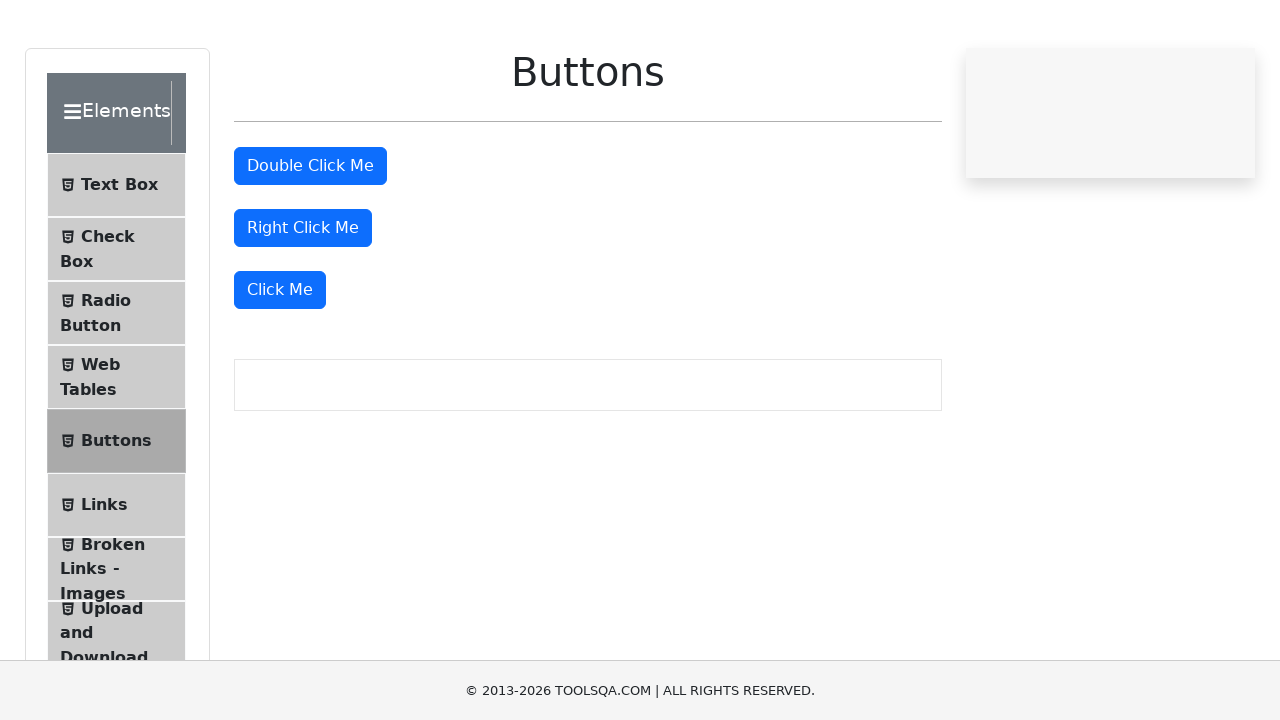

Right-clicked on the 'Click Me' button at (280, 366) on //button[text()='Click Me']
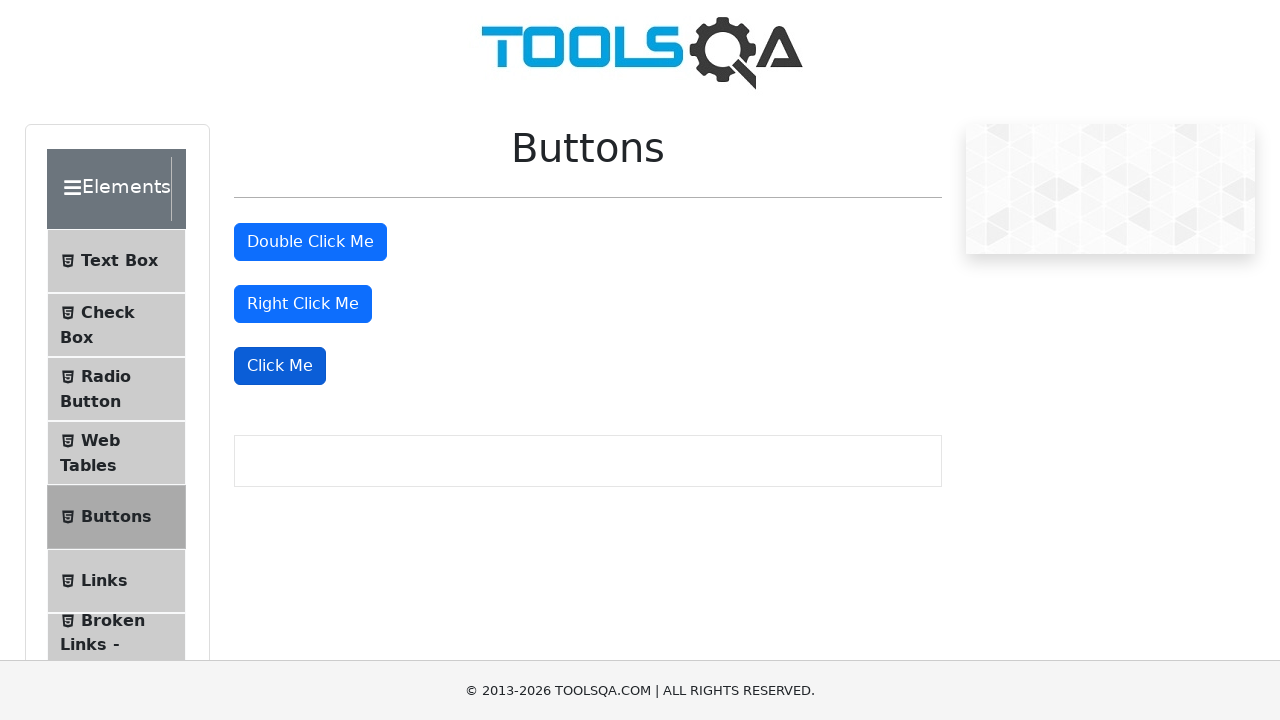

Verified that the dynamic click message does not appear
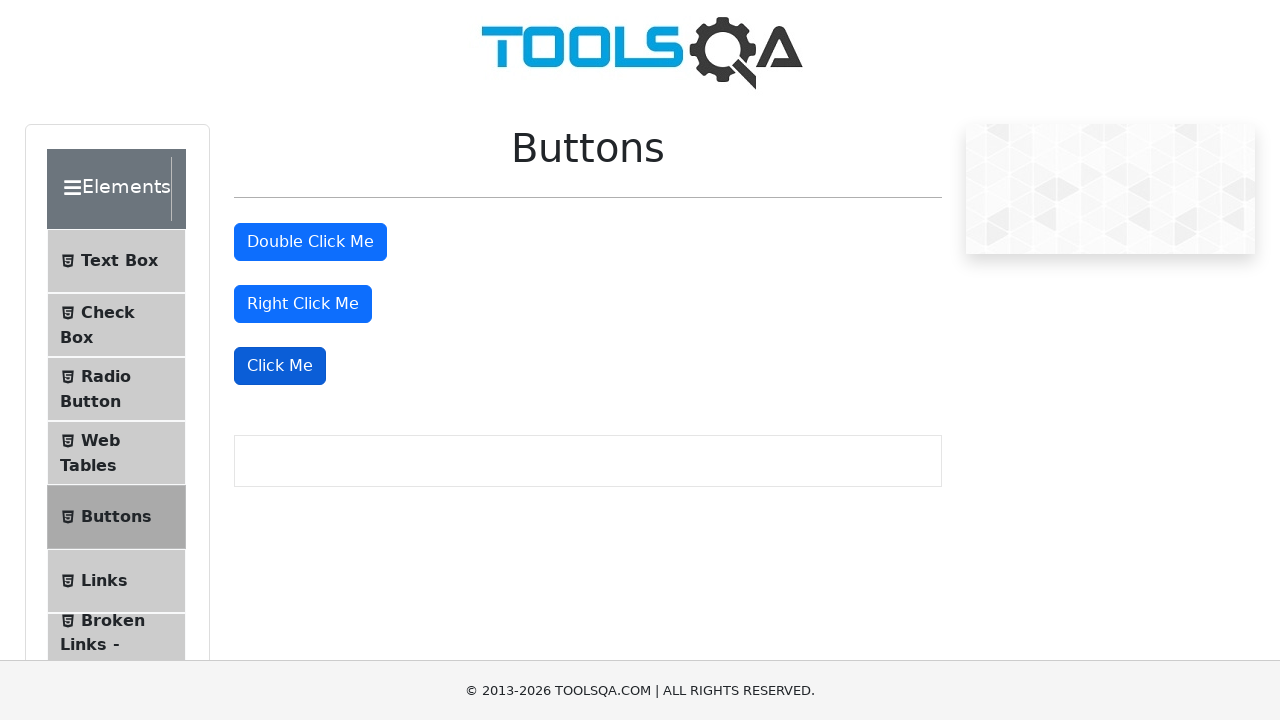

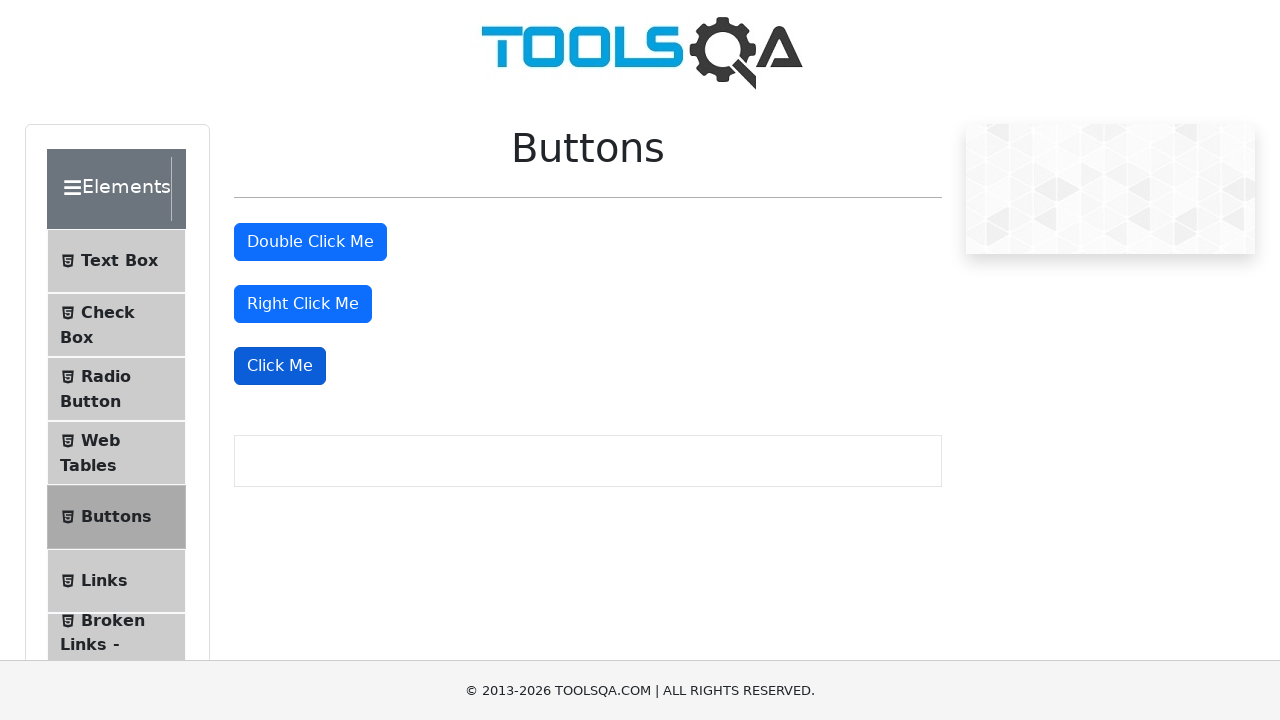